Tests that clicking the Samokat (scooter) logo in the header navigates to the home page

Starting URL: https://qa-scooter.praktikum-services.ru/order

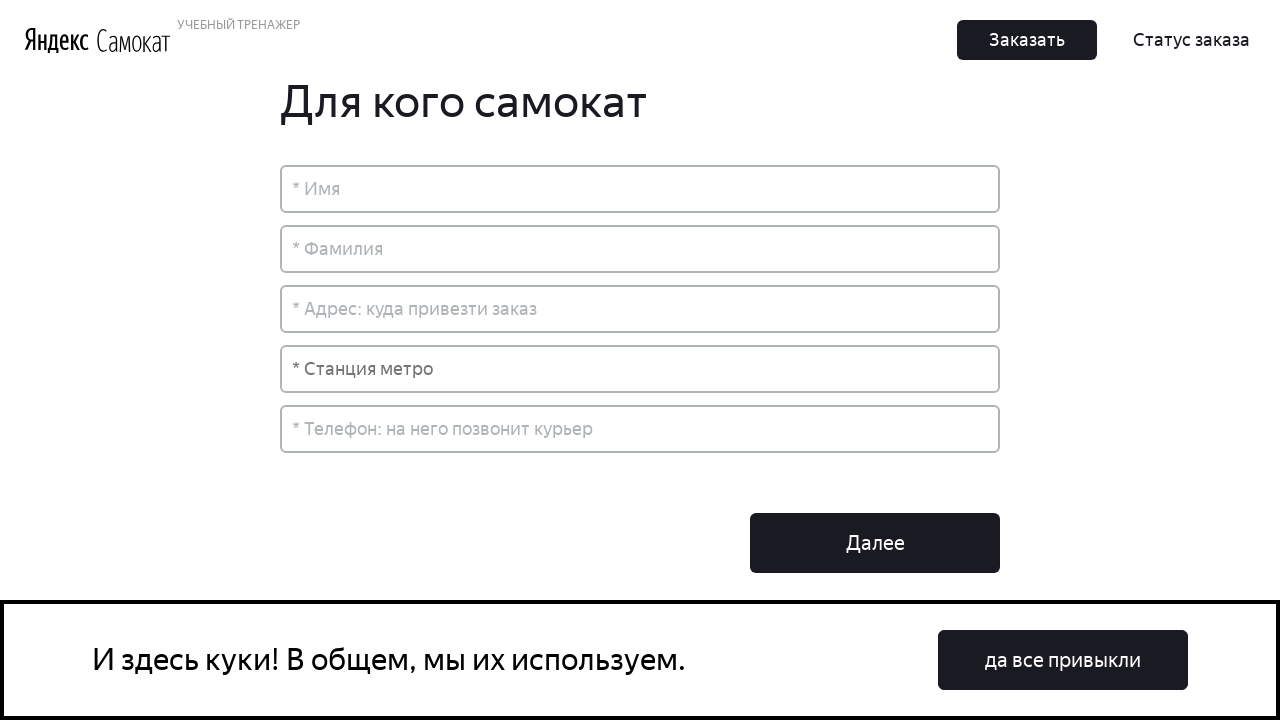

Clicked Samokat (scooter) logo in header at (134, 40) on header a[class*='Logo'], header img[alt*='Самокат'], a[href='/']
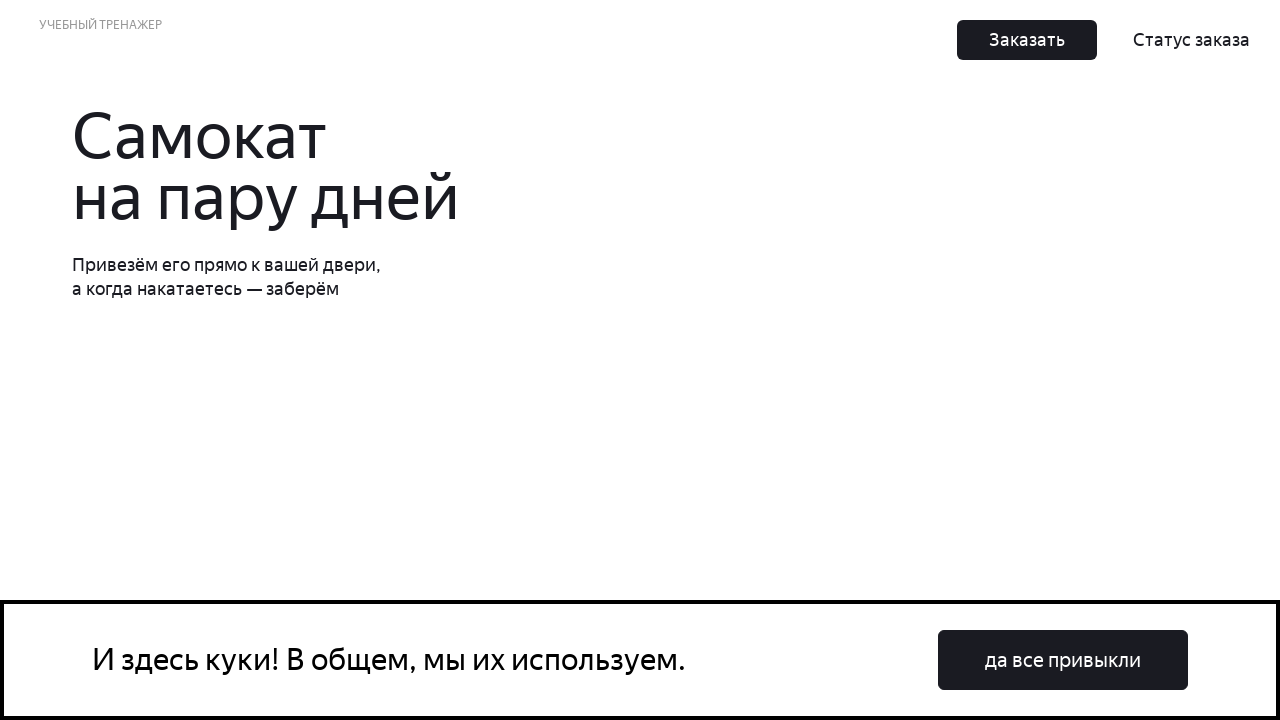

Home page logo became visible
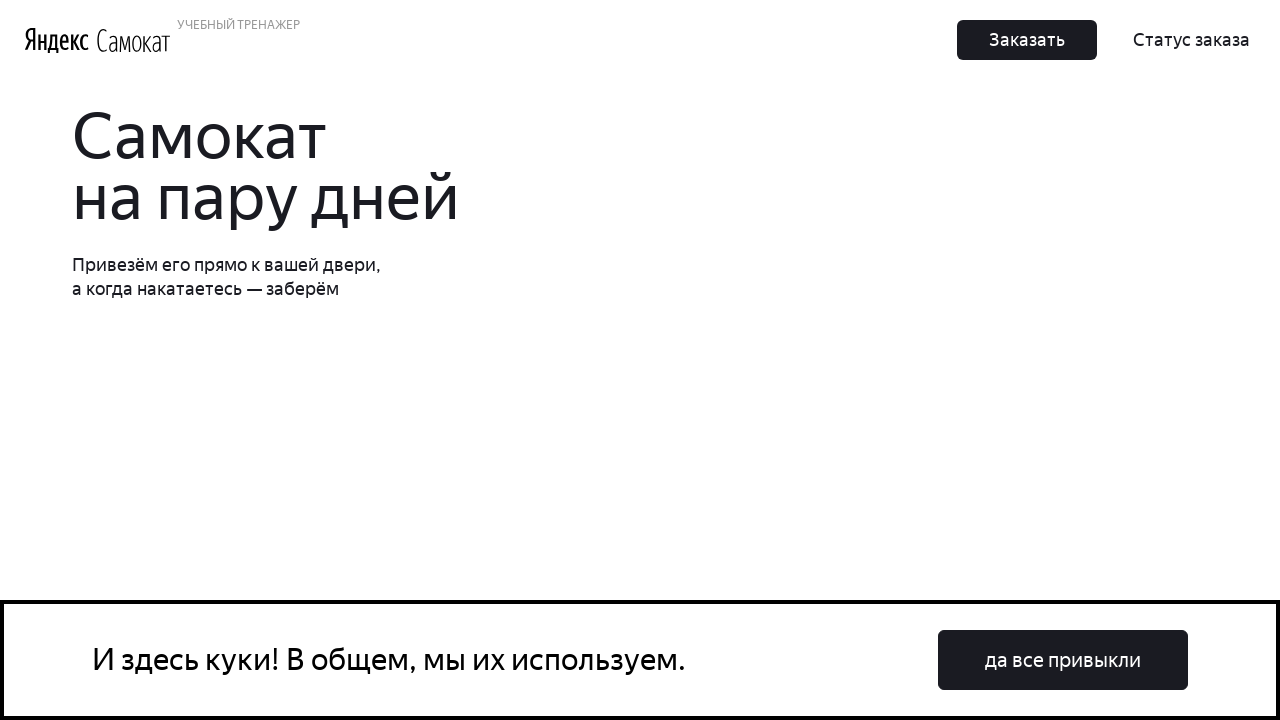

Verified navigation to home page - URL is correct
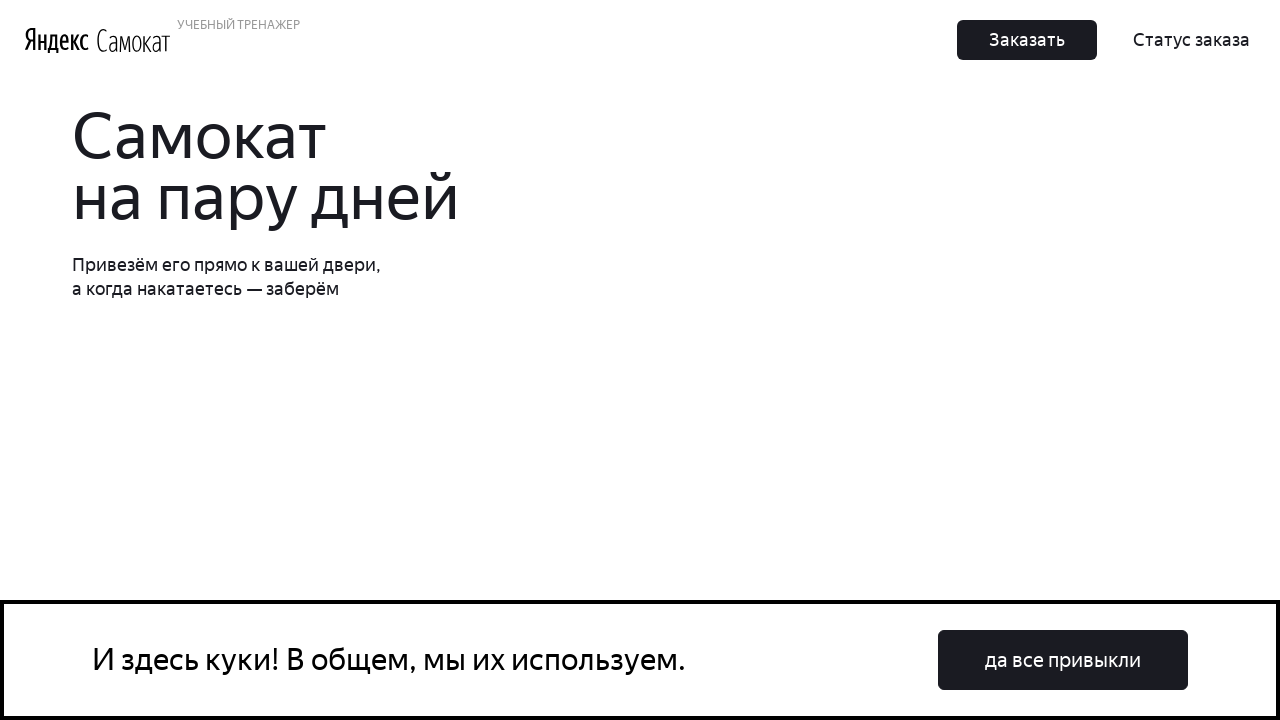

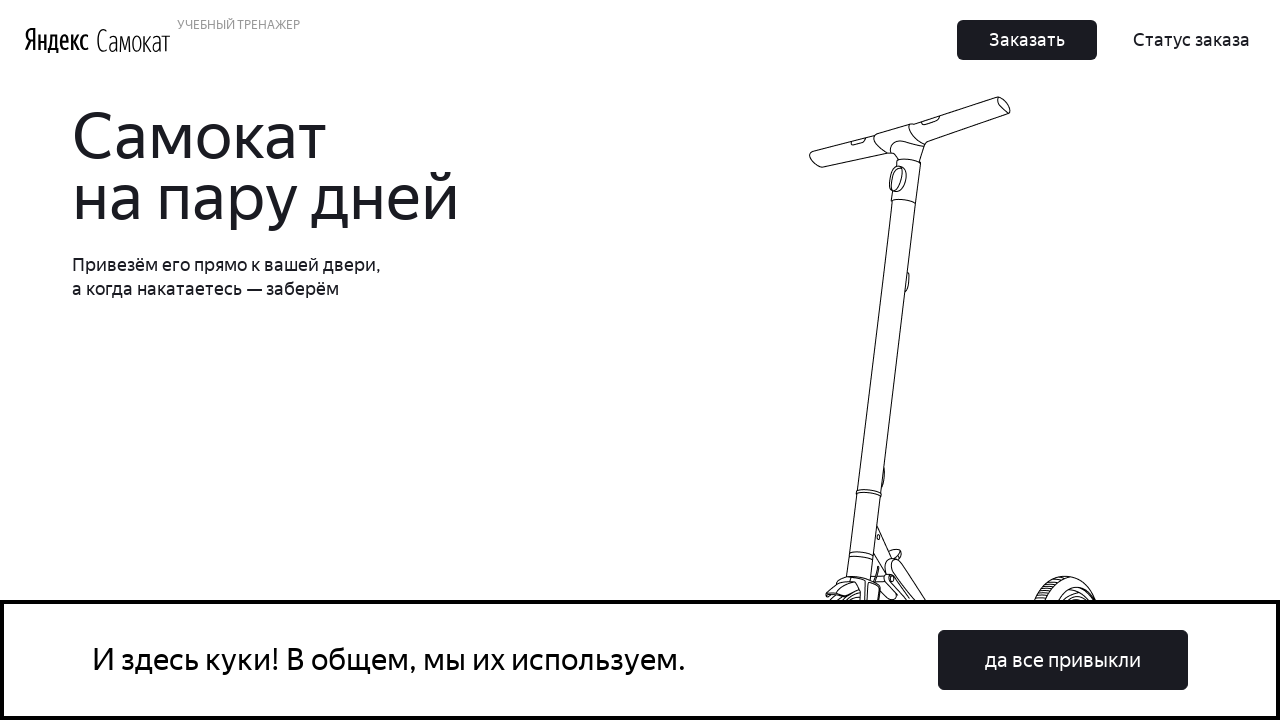